Tests viewing screenshot information by clicking on a screenshot, then navigating to comments & details to verify tags, comments, creator info, and visitor stats are displayed.

Starting URL: https://steamcommunity.com/

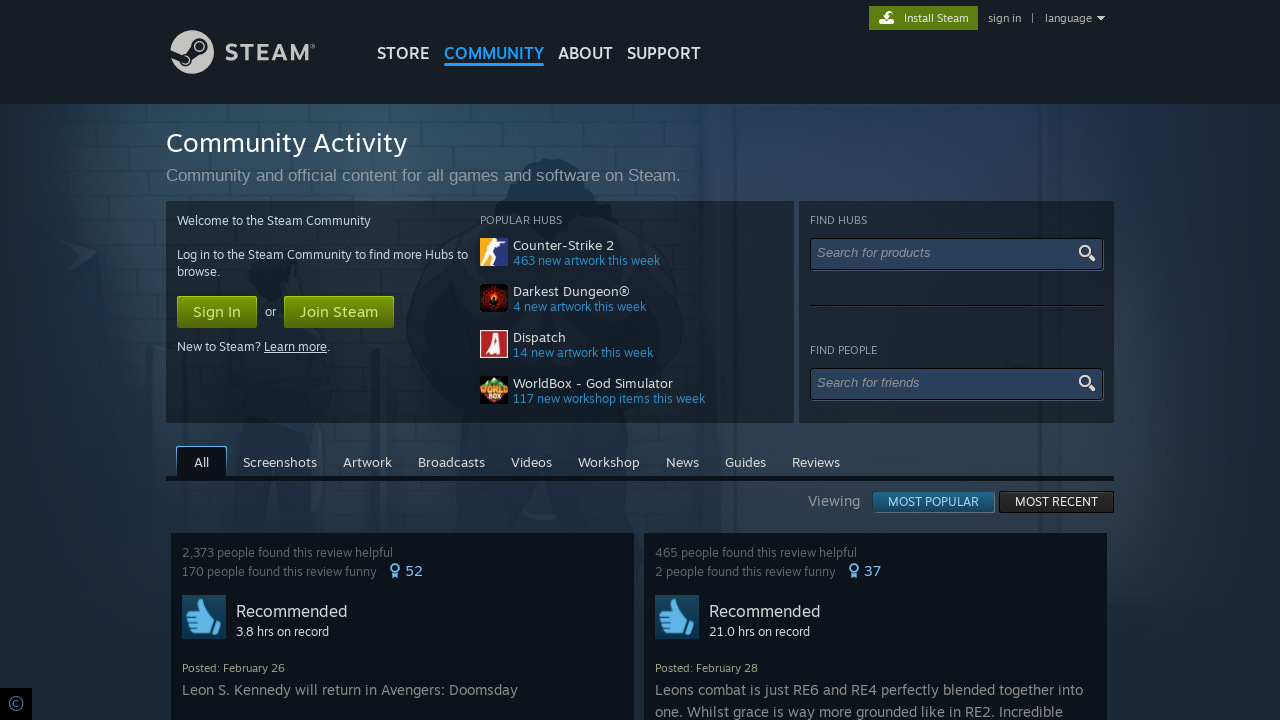

Clicked on Screenshots link at (280, 461) on internal:role=link[name="Screenshots"i]
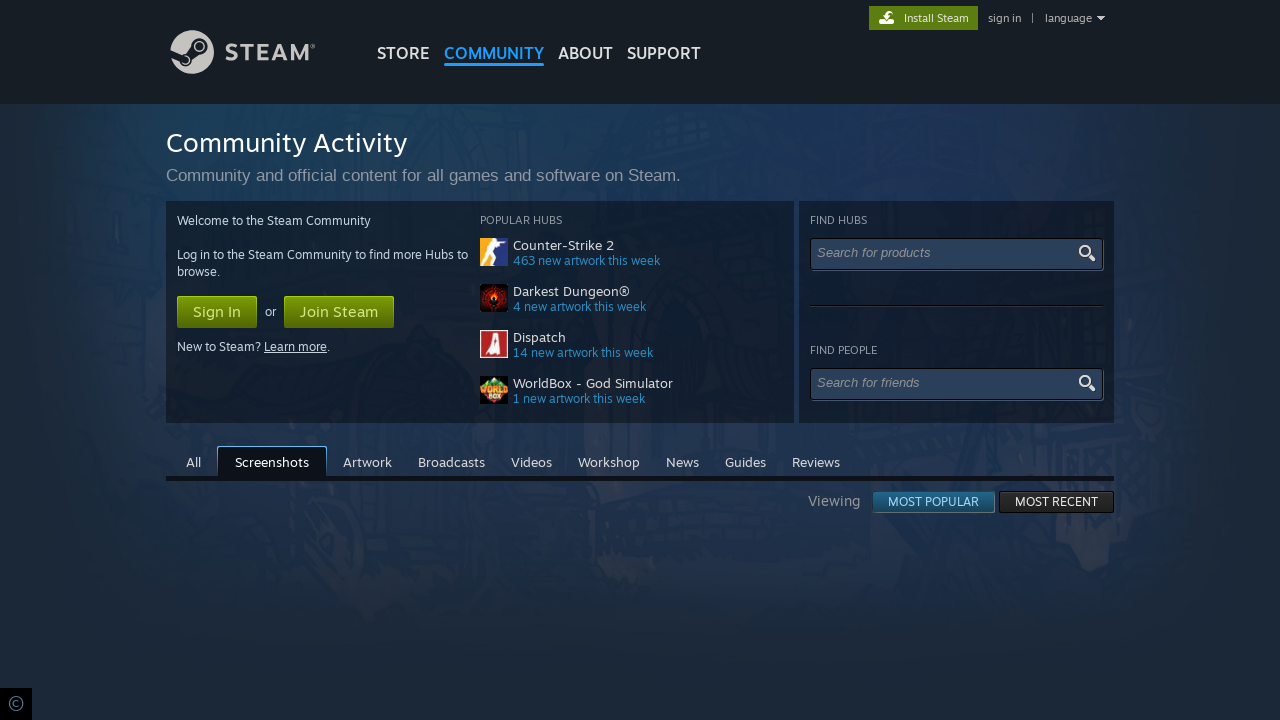

Clicked on first screenshot card at (640, 360) on .apphub_CardContentTitle >> nth=0
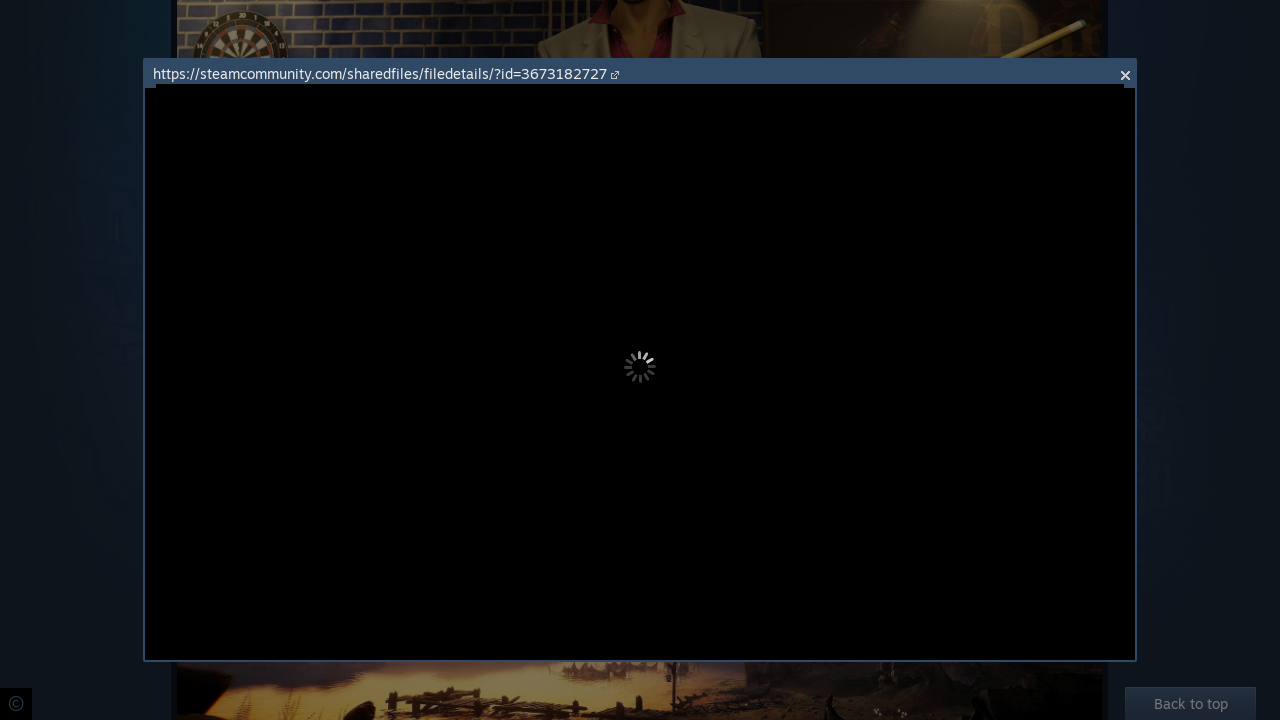

Clicked on comments & details link in iframe at (1046, 553) on iframe >> internal:control=enter-frame >> internal:role=link[name="comments & de
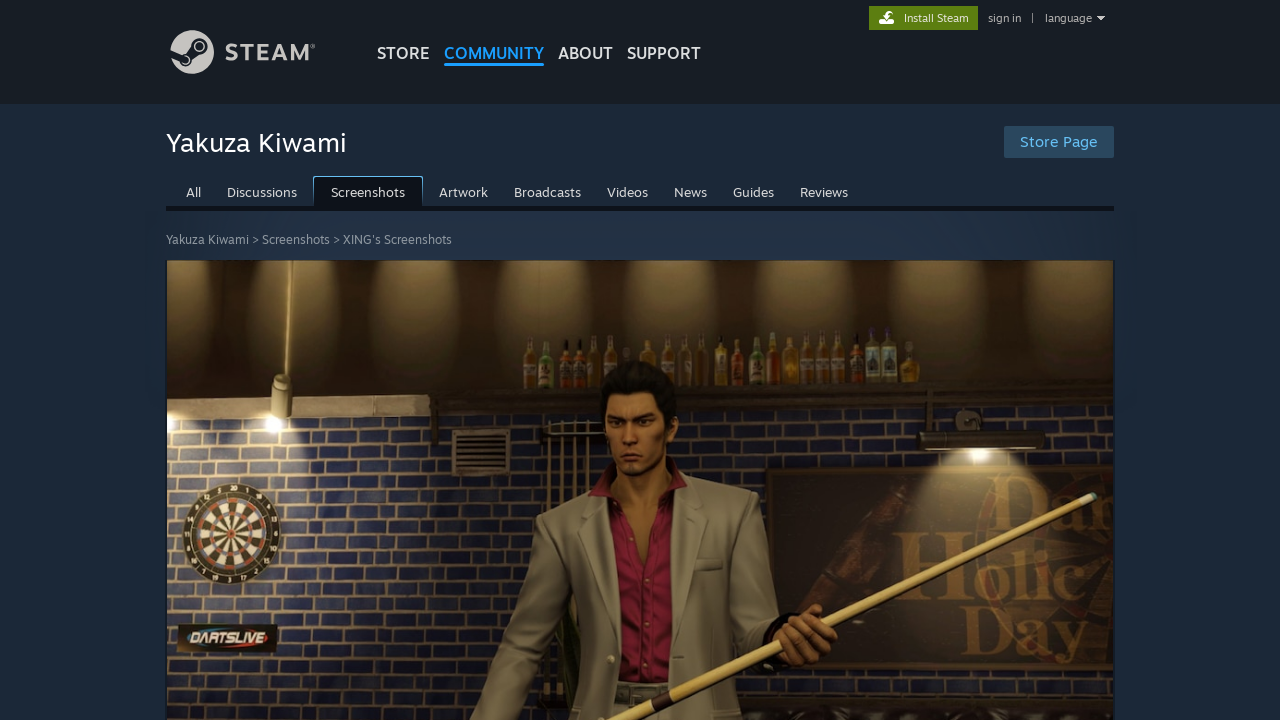

Waited for Comments section to load
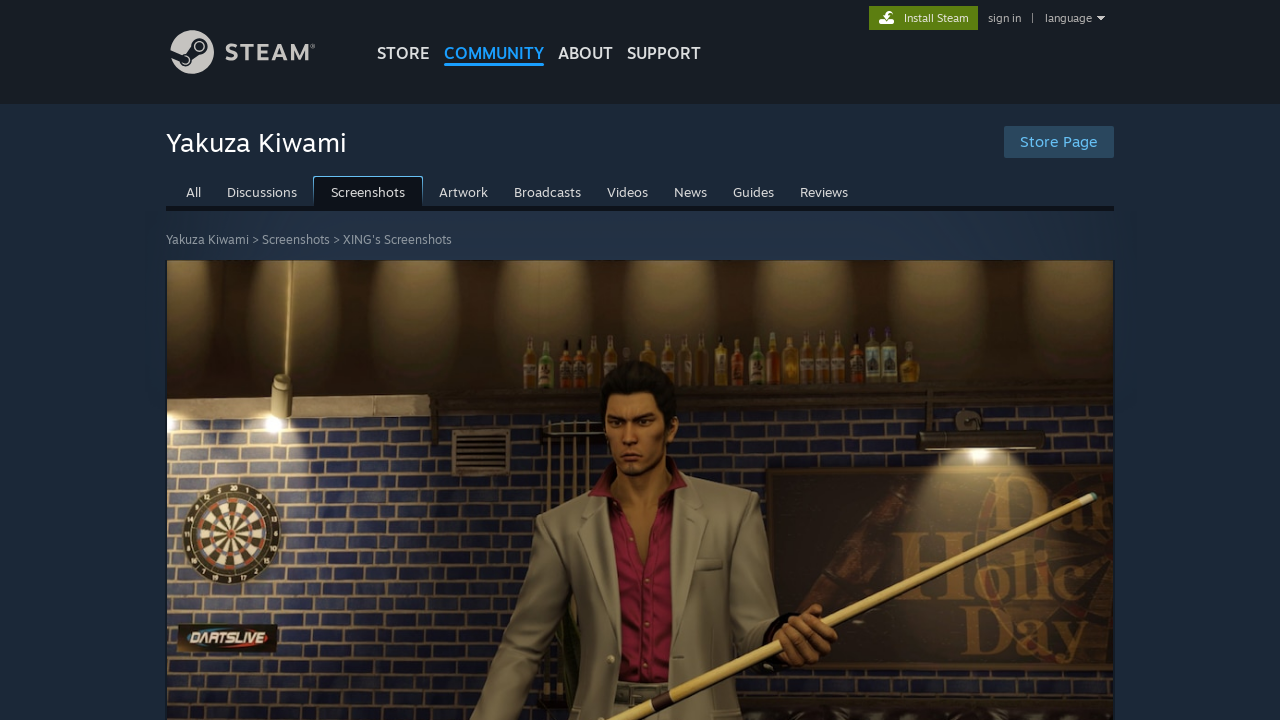

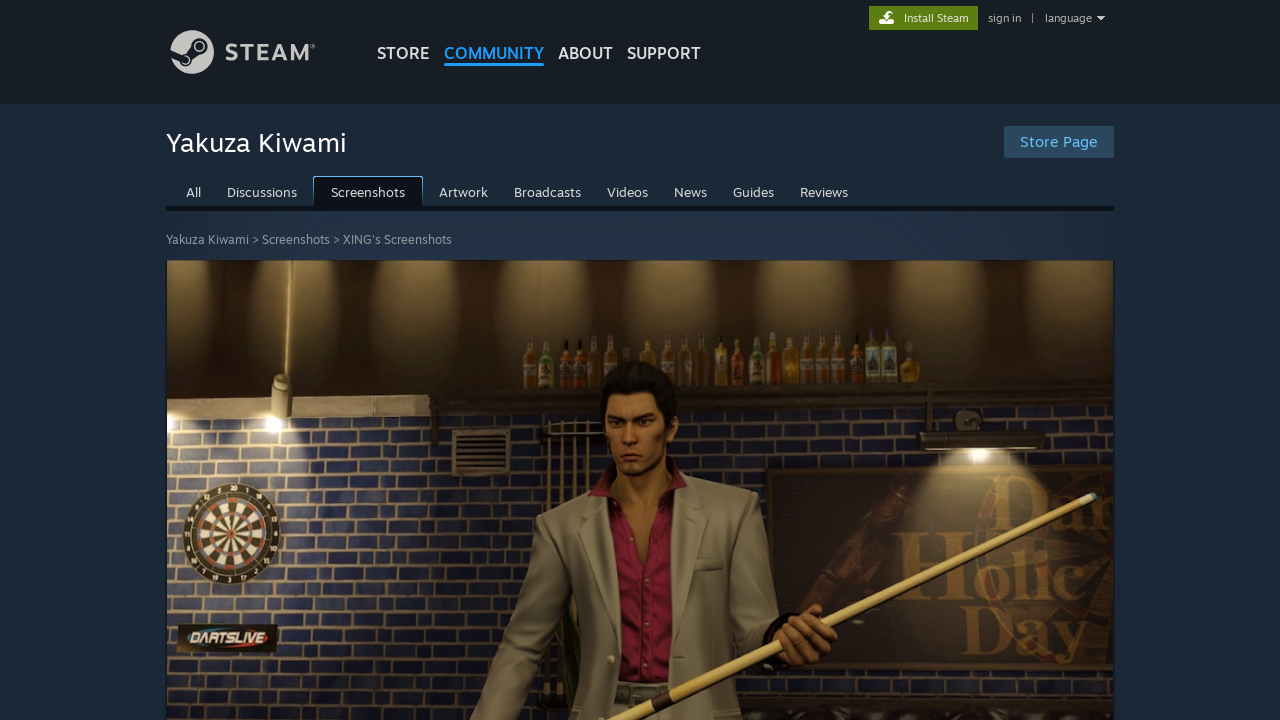